Navigates through the Belgian business registry (KBO/BCE) for a company, accesses the establishments page, goes back, and expands the functions and activities sections to view detailed company information.

Starting URL: https://kbopub.economie.fgov.be/kbopub/zoeknummerform.html?nummer=0402206045&actionLu=Search

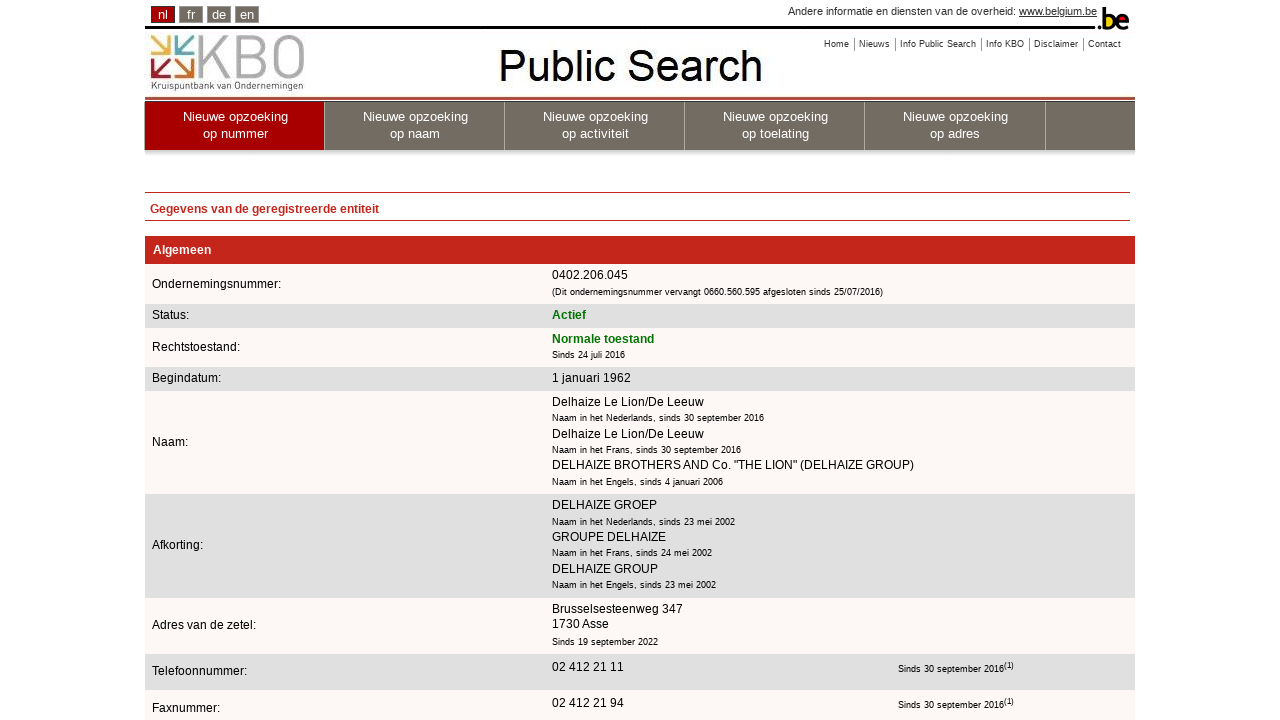

Waited for page to reach network idle state
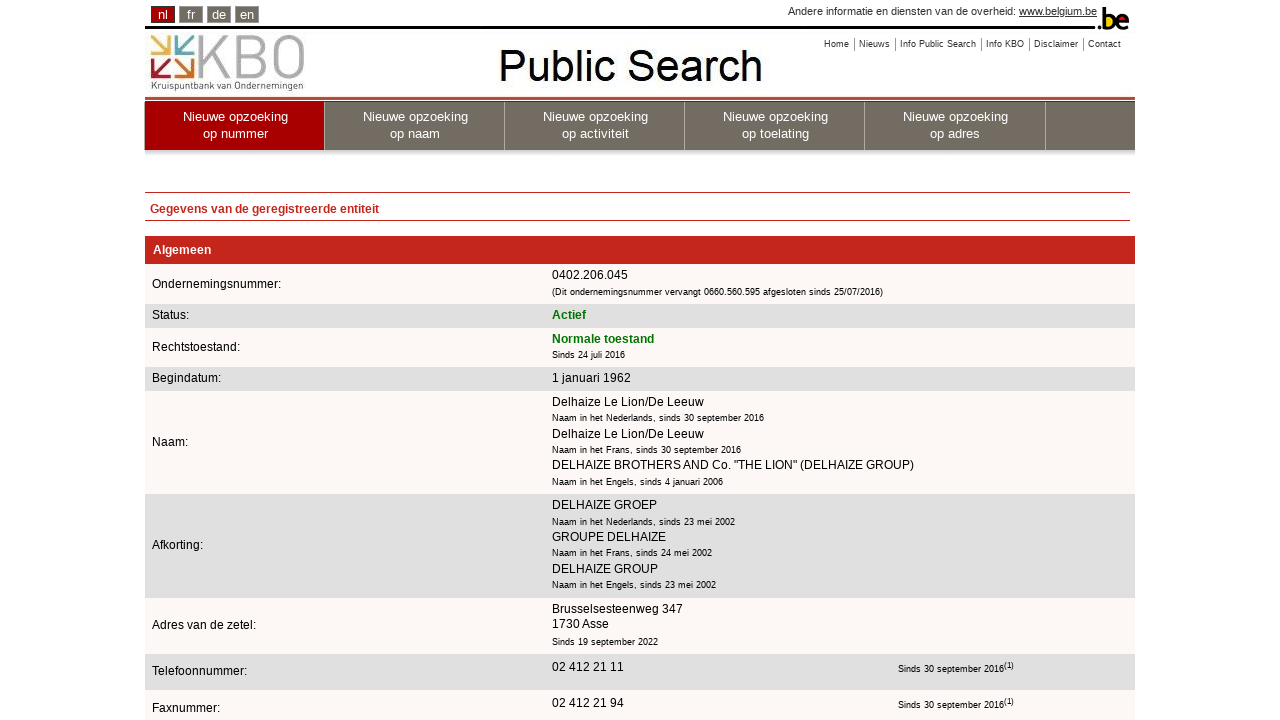

Waited 3 seconds for additional page load time
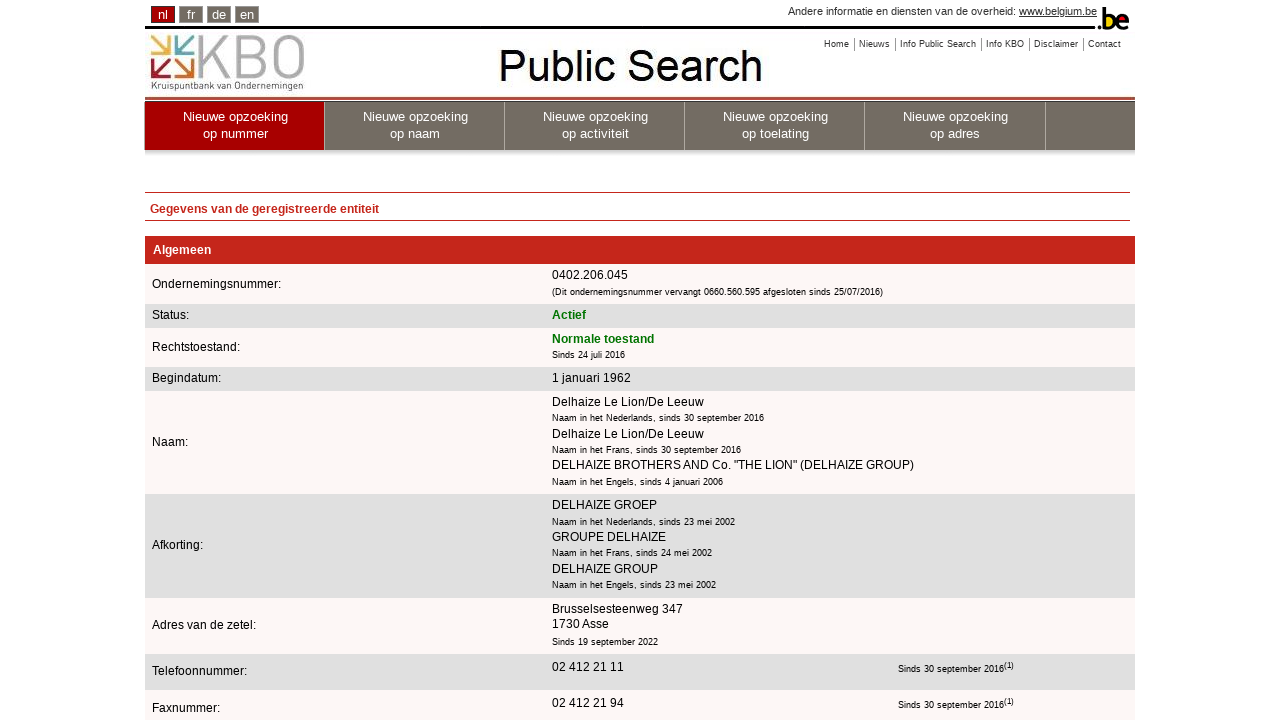

Located establishments link element
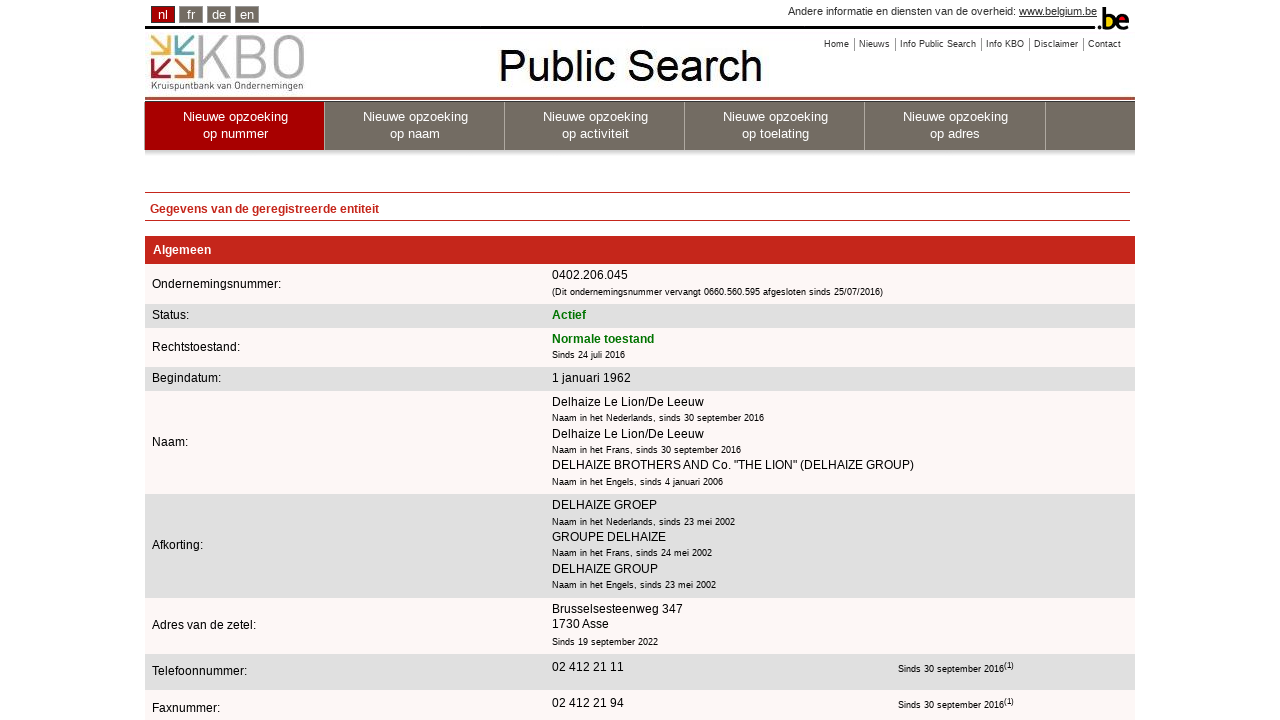

Clicked on establishments link to navigate to establishments page at (679, 361) on xpath=//td[@colspan="2"]/a
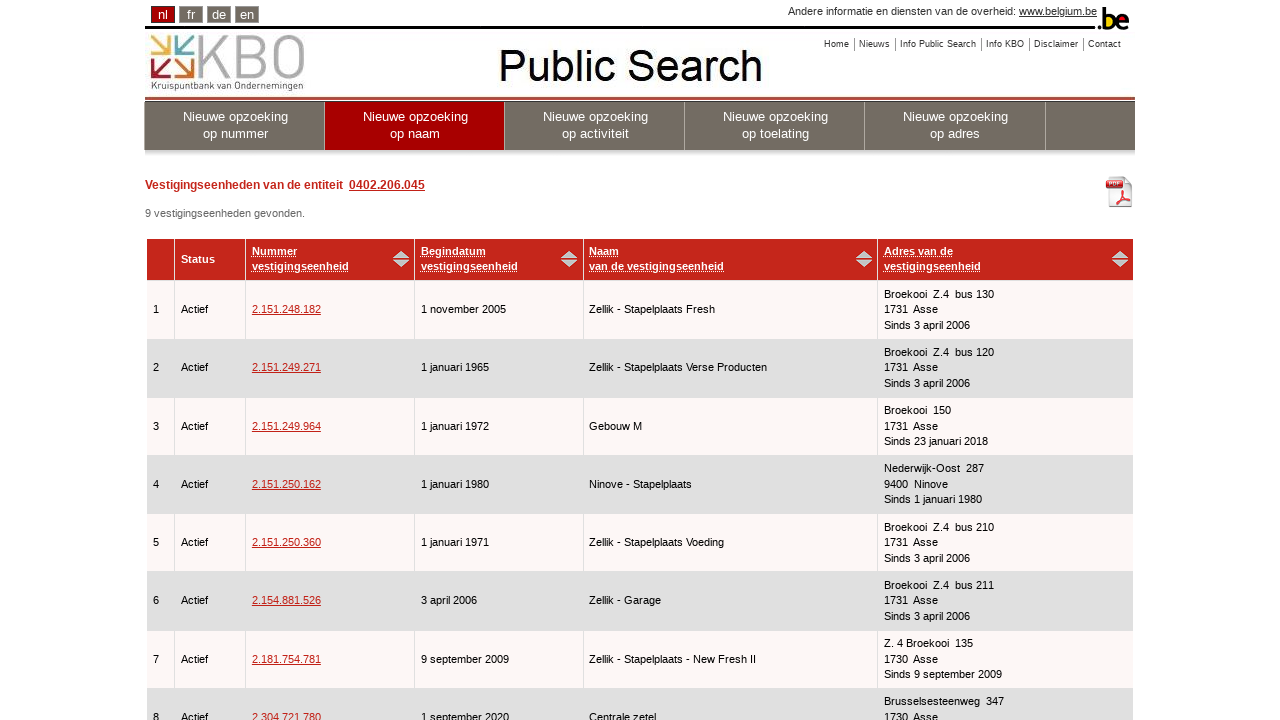

Waited 2 seconds for establishments page to load
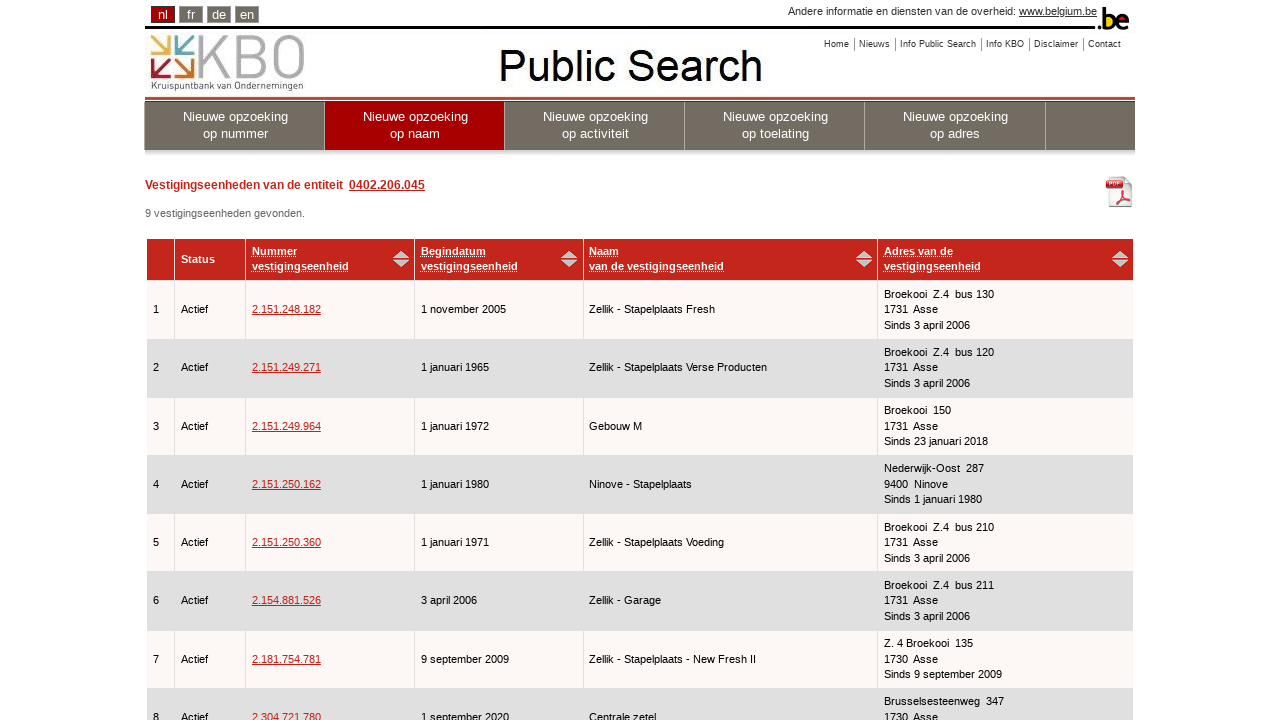

Establishments table body loaded successfully
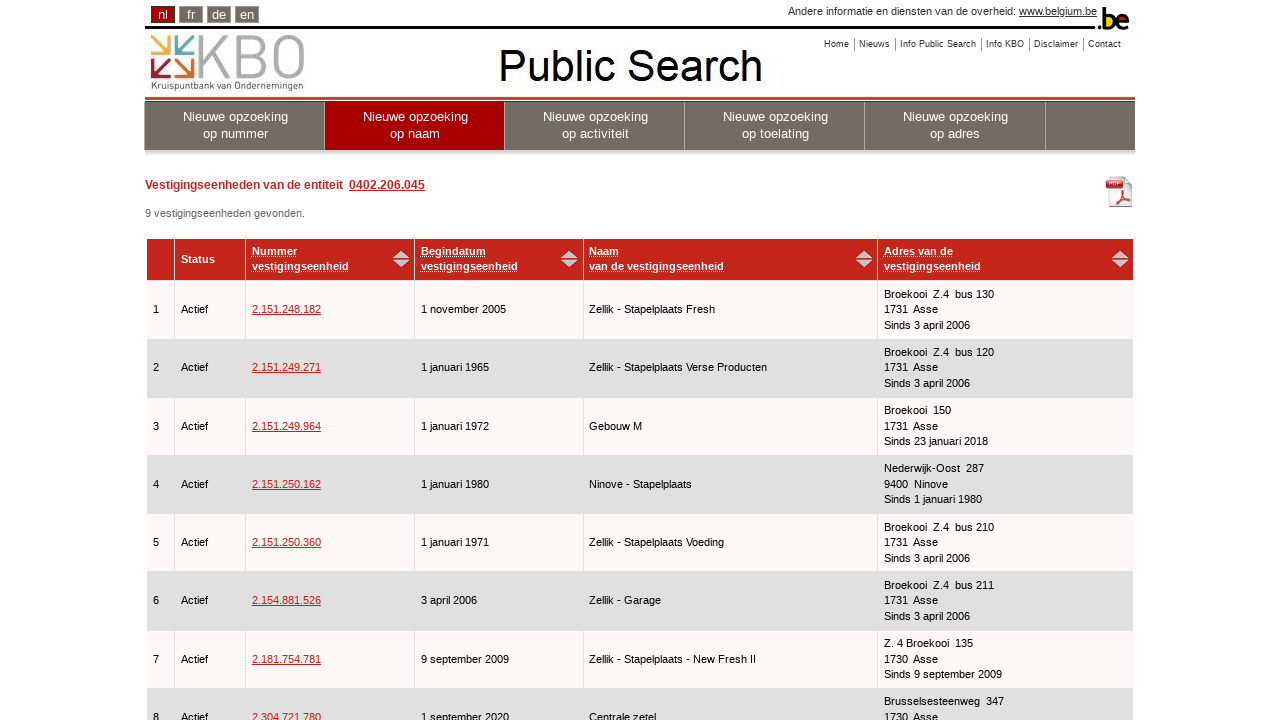

Navigated back to main company page
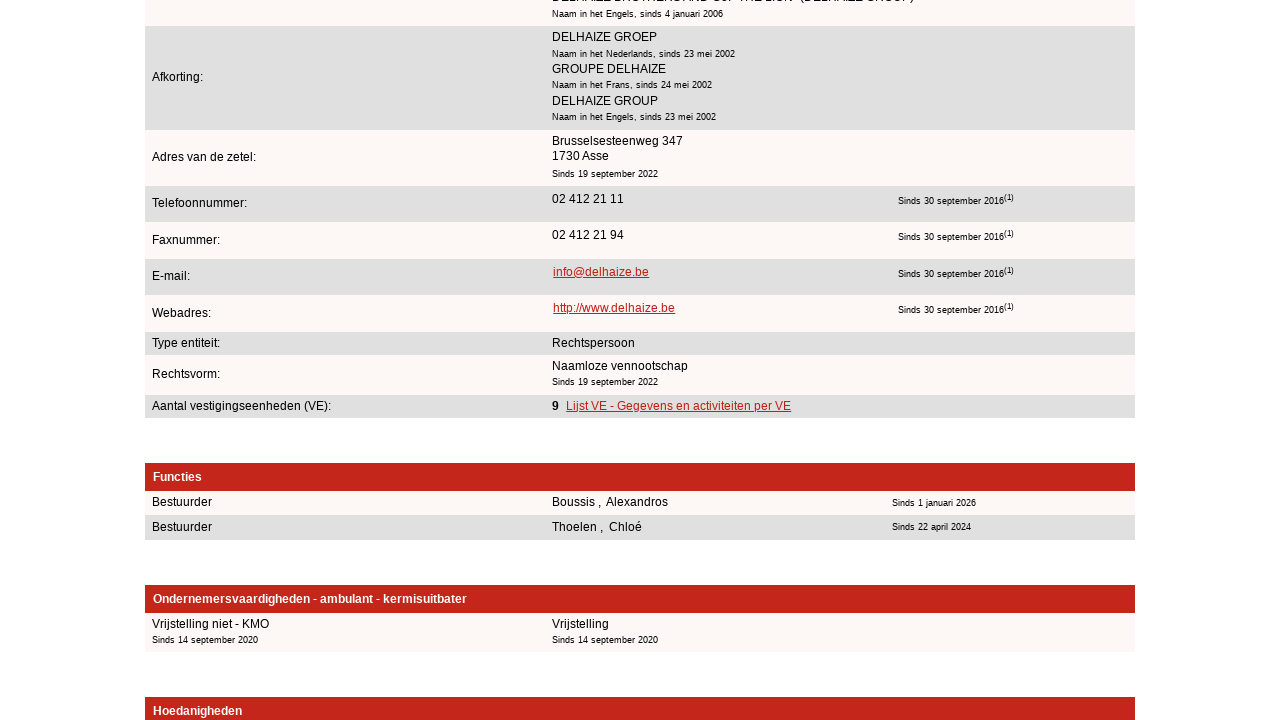

Waited for main company page to reach network idle state
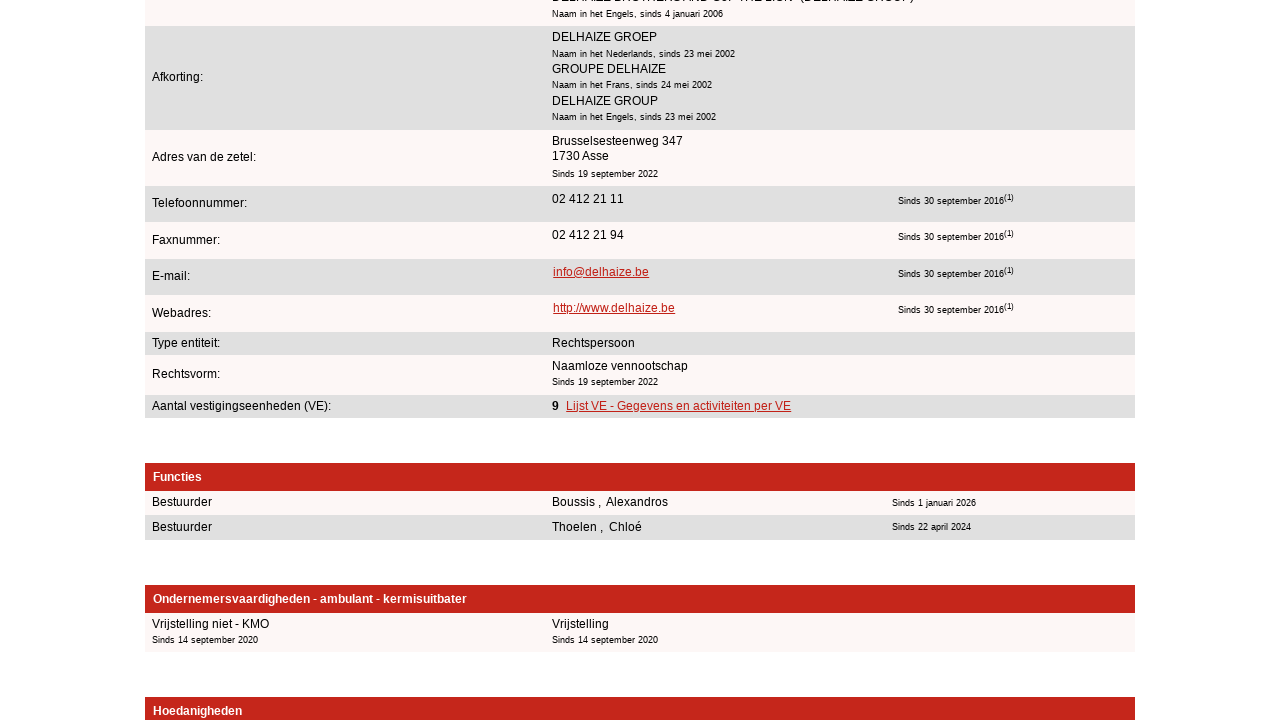

Located functions expand button
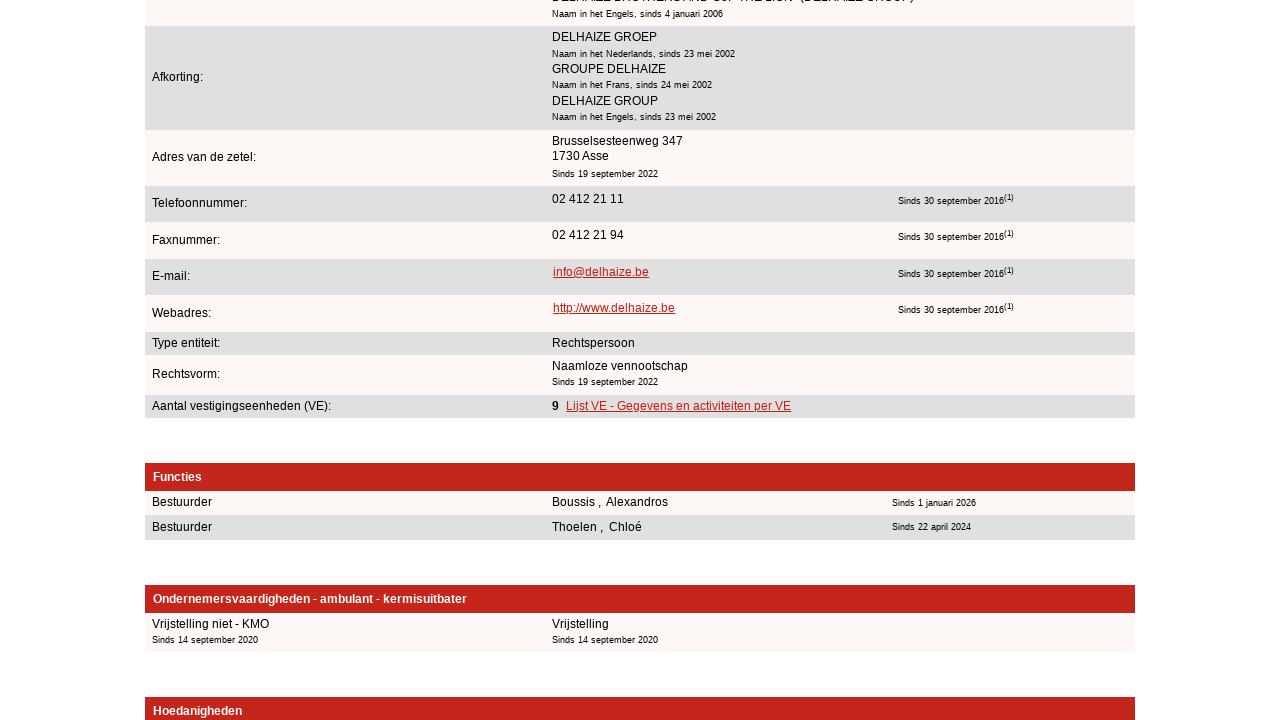

Functions section expand button not found, continuing
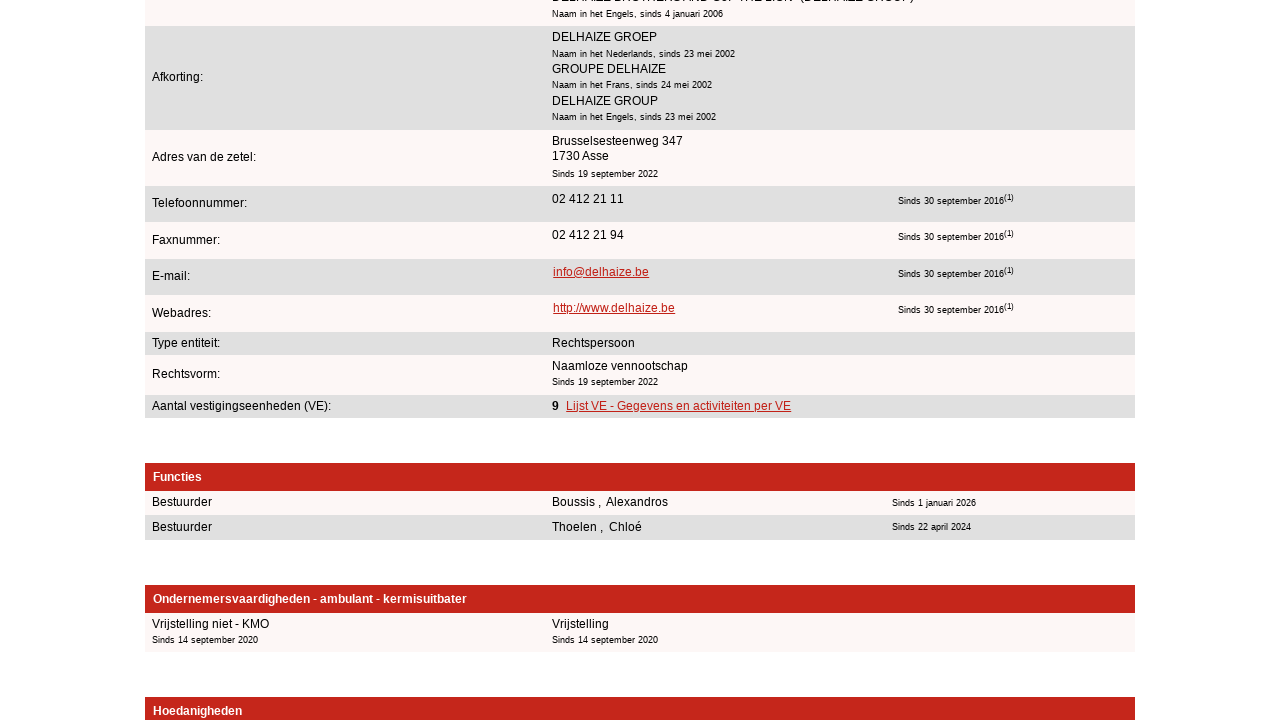

Located activities expand button
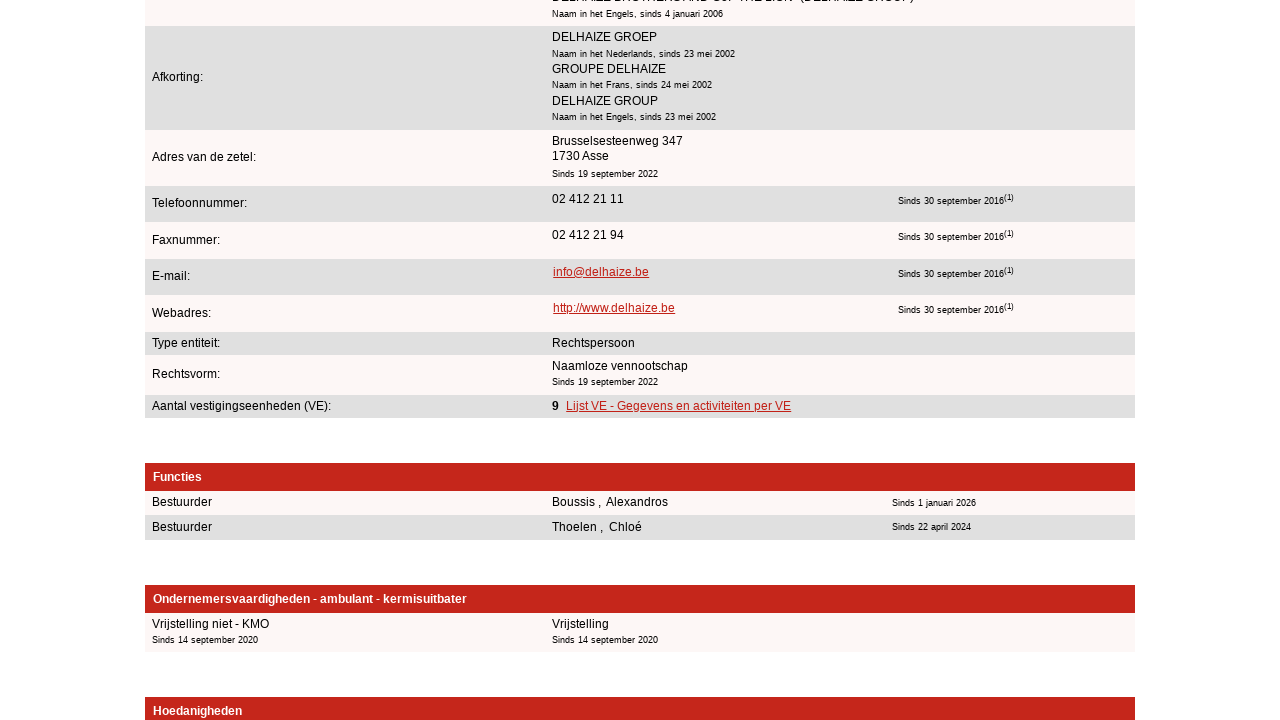

Scrolled activities button into view
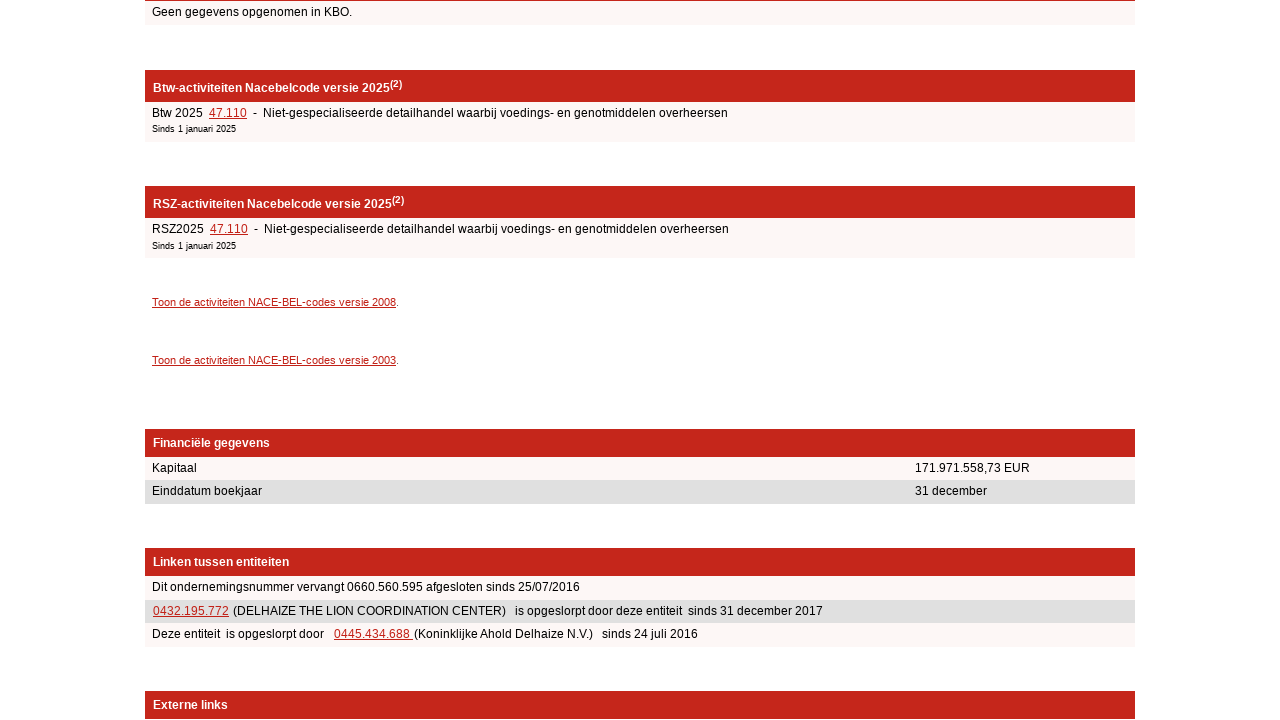

Waited 1 second before clicking activities button
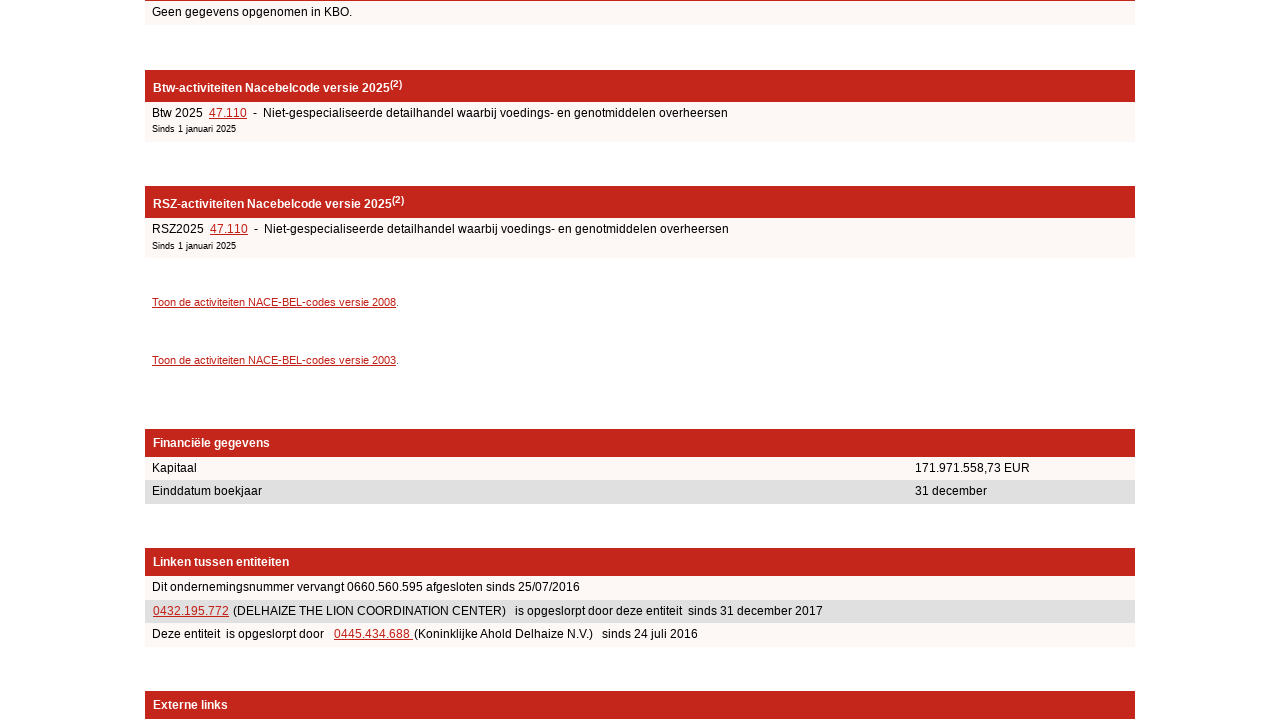

Clicked activities button to expand activities section at (274, 360) on xpath=//span[@id="klikbtw"]
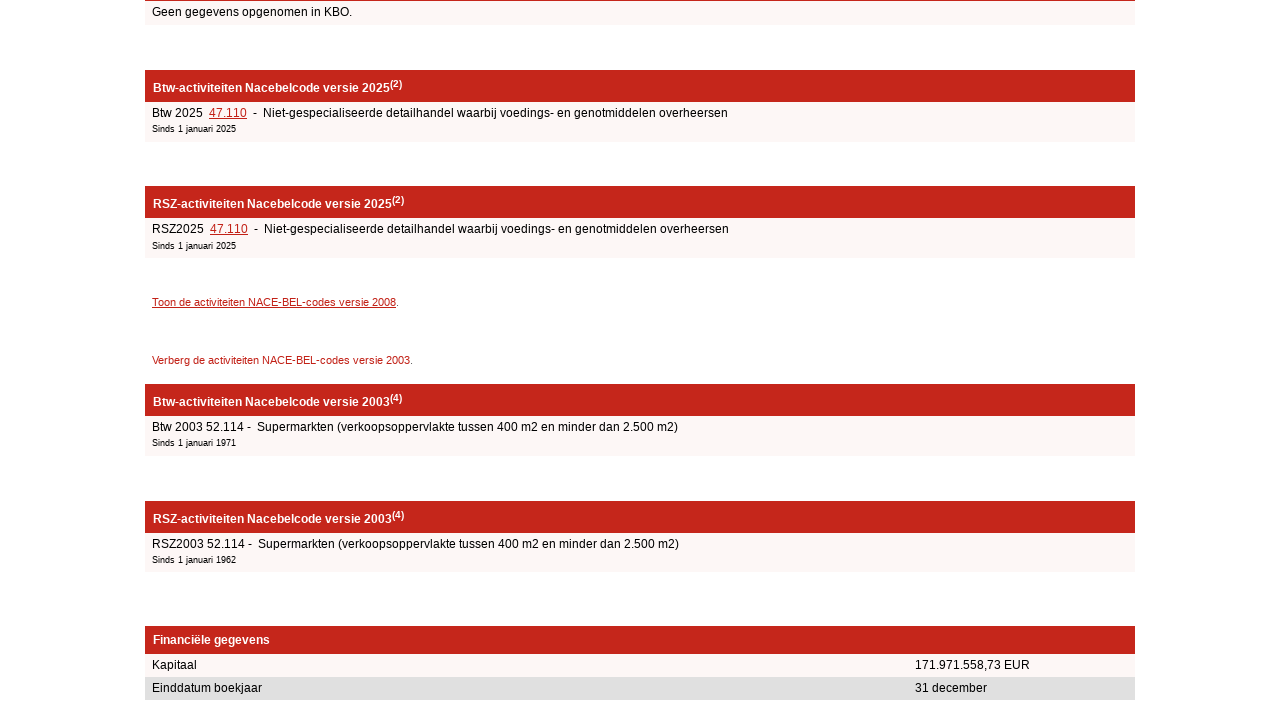

Scrolled page back to top smoothly
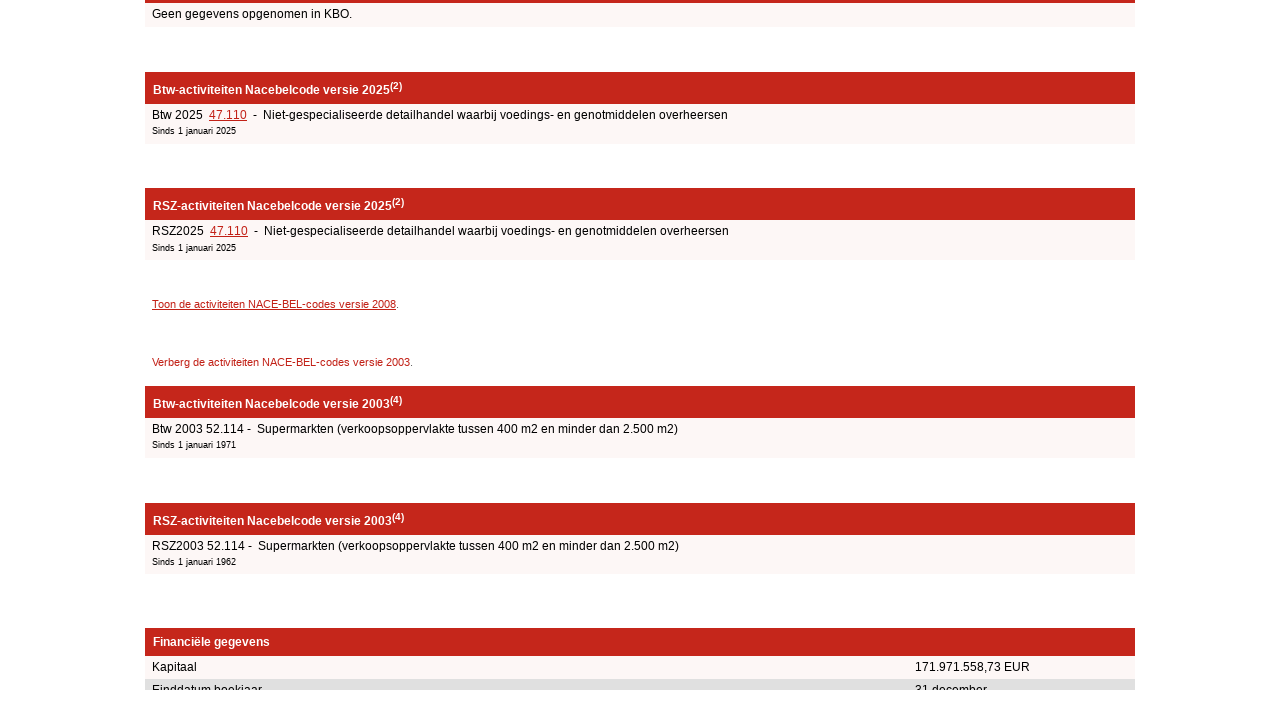

Waited 1 second after scrolling to top
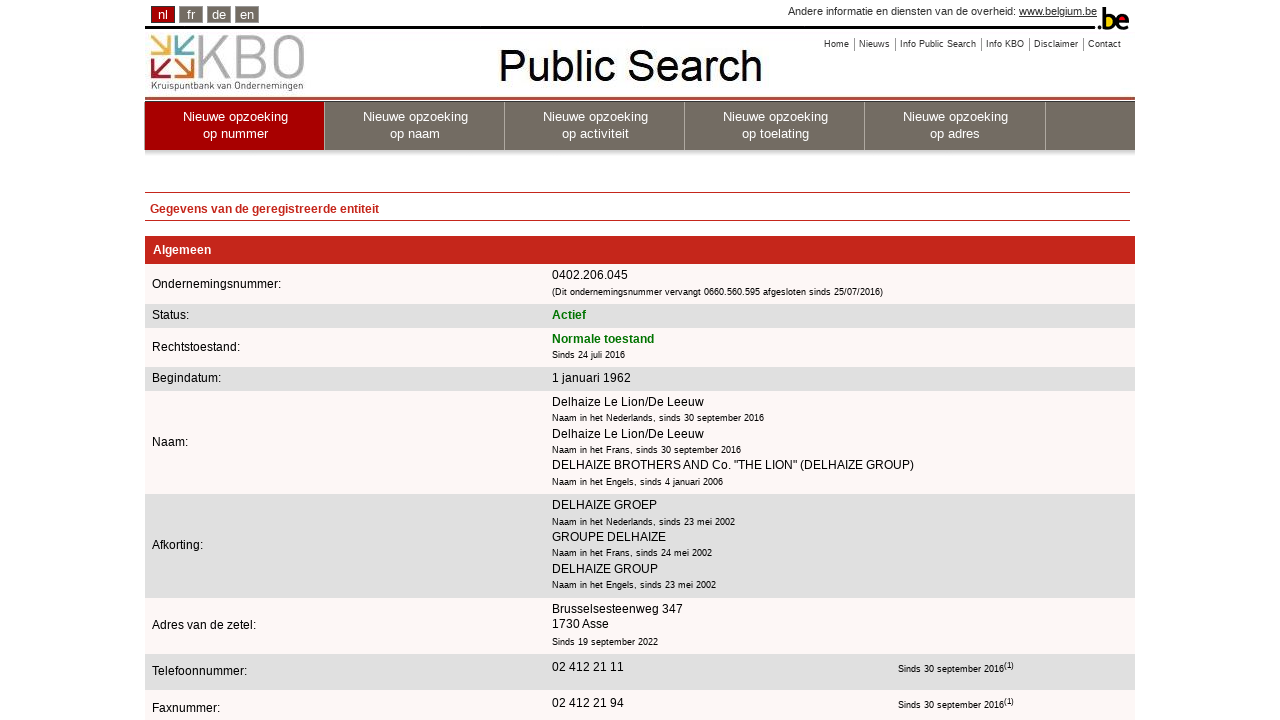

Verified main data table body is visible on final page state
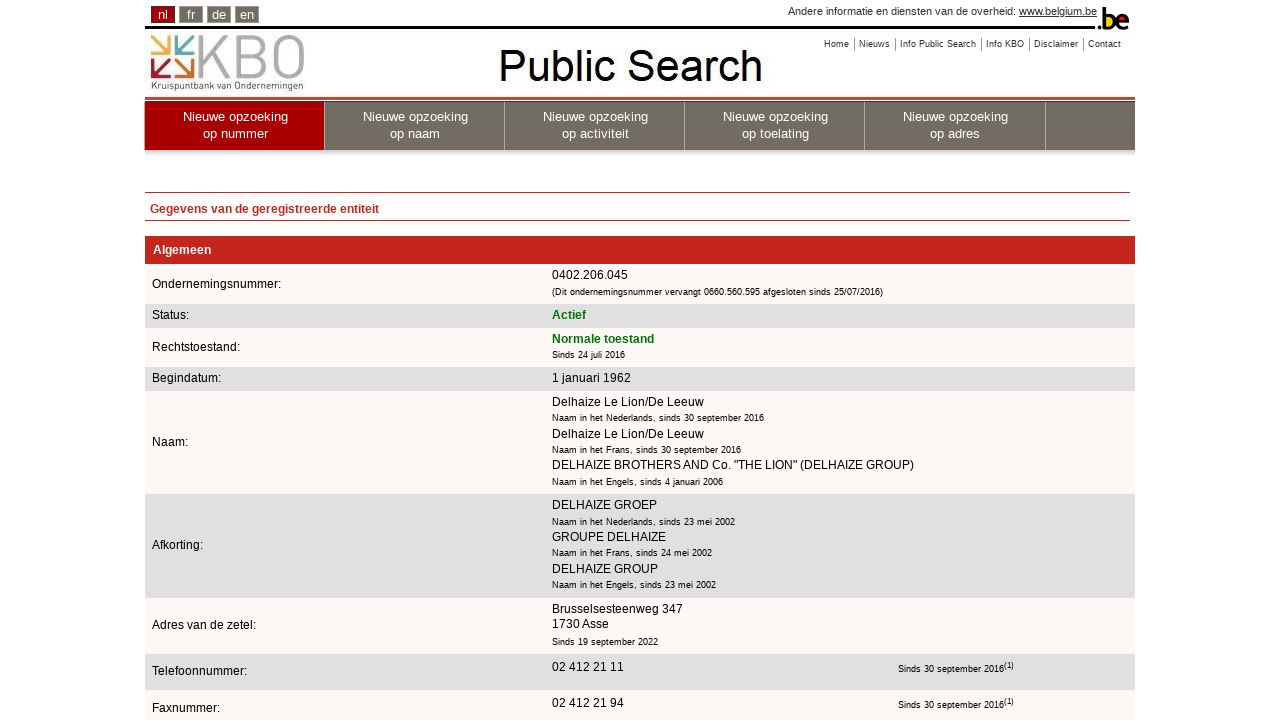

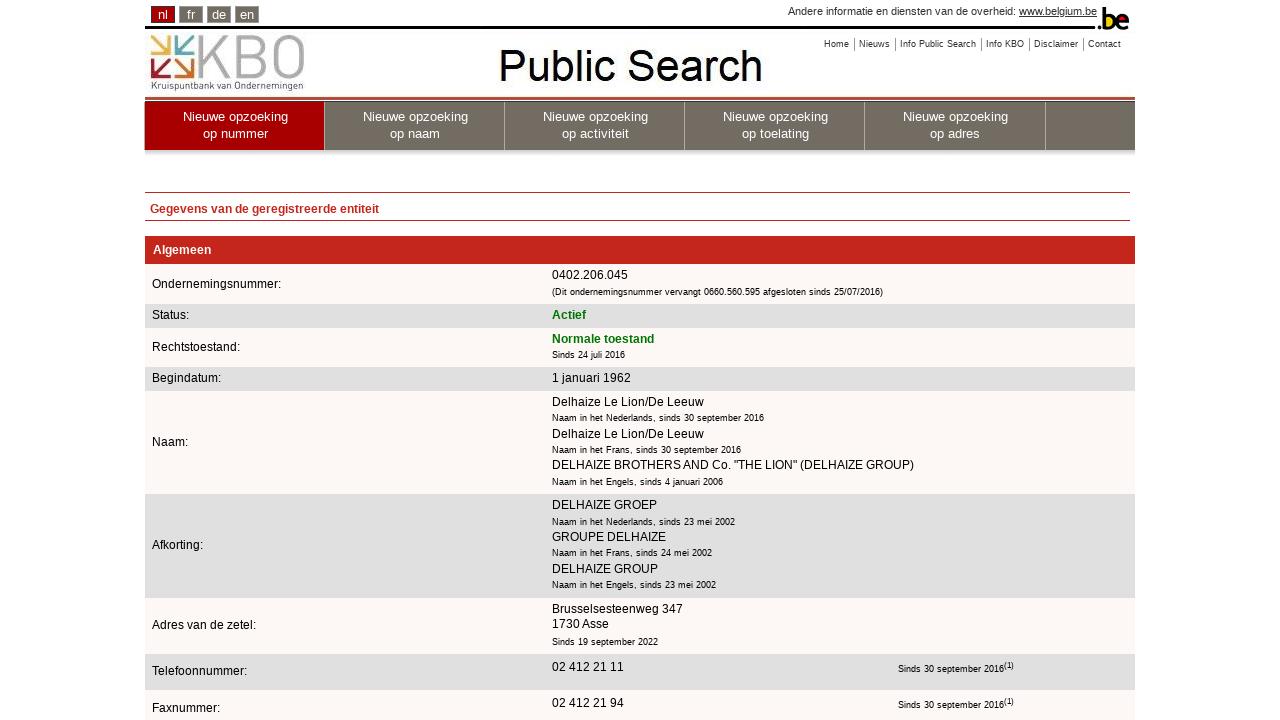